Tests double-click functionality on a button element on a blogspot test page

Starting URL: http://only-testing-blog.blogspot.in/2014/09/selectable.html

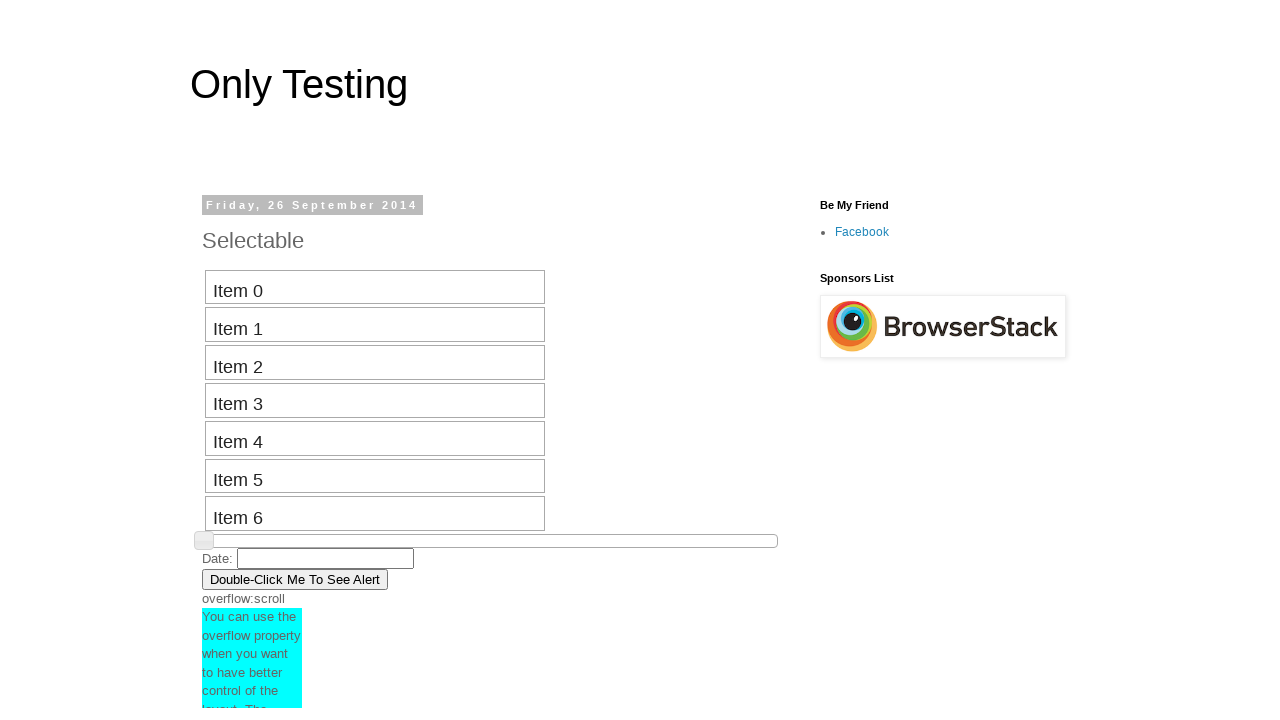

Navigated to blogspot test page for selectable elements
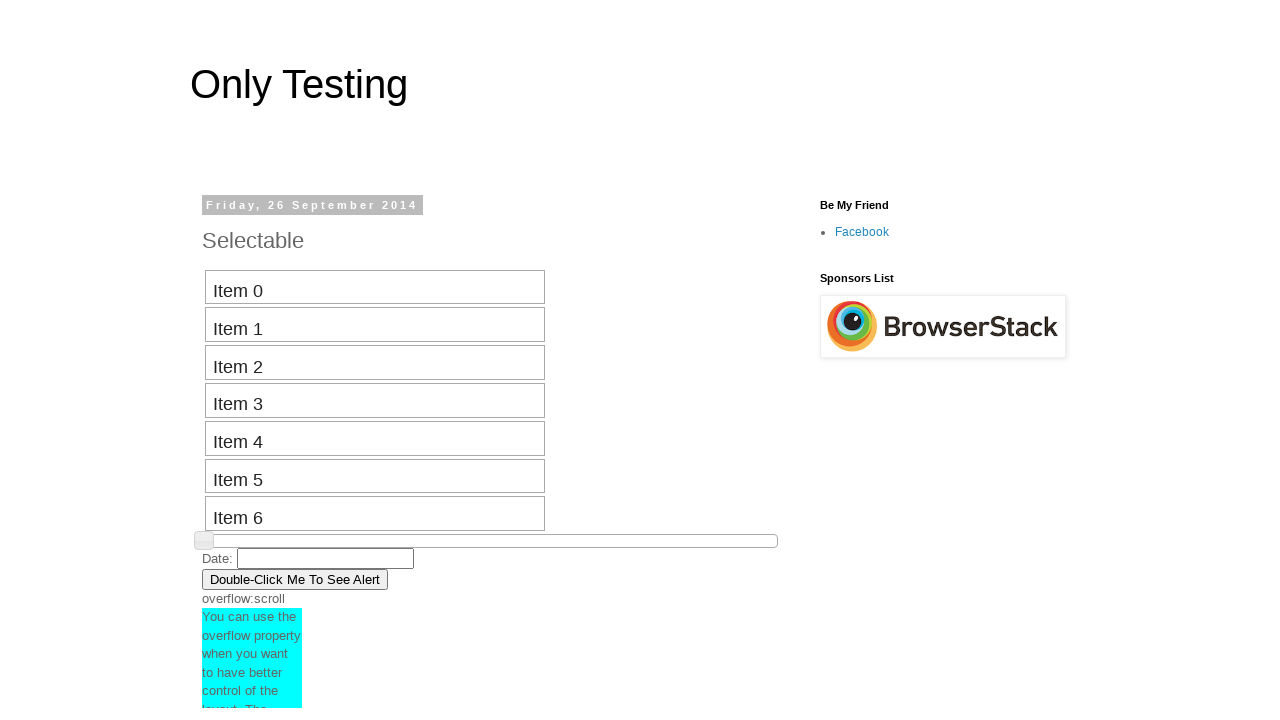

Double-clicked on button element at (295, 579) on xpath=//div[@id='post-body-7297556448793668582']/div[1]/button
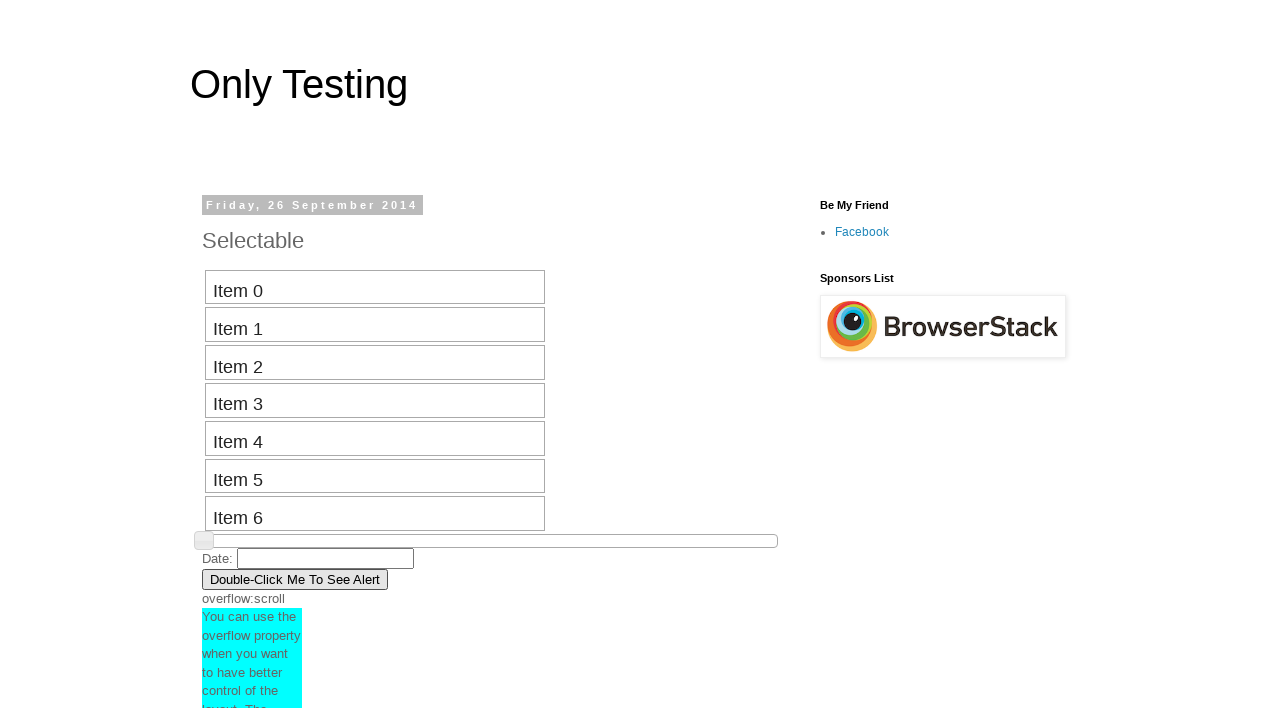

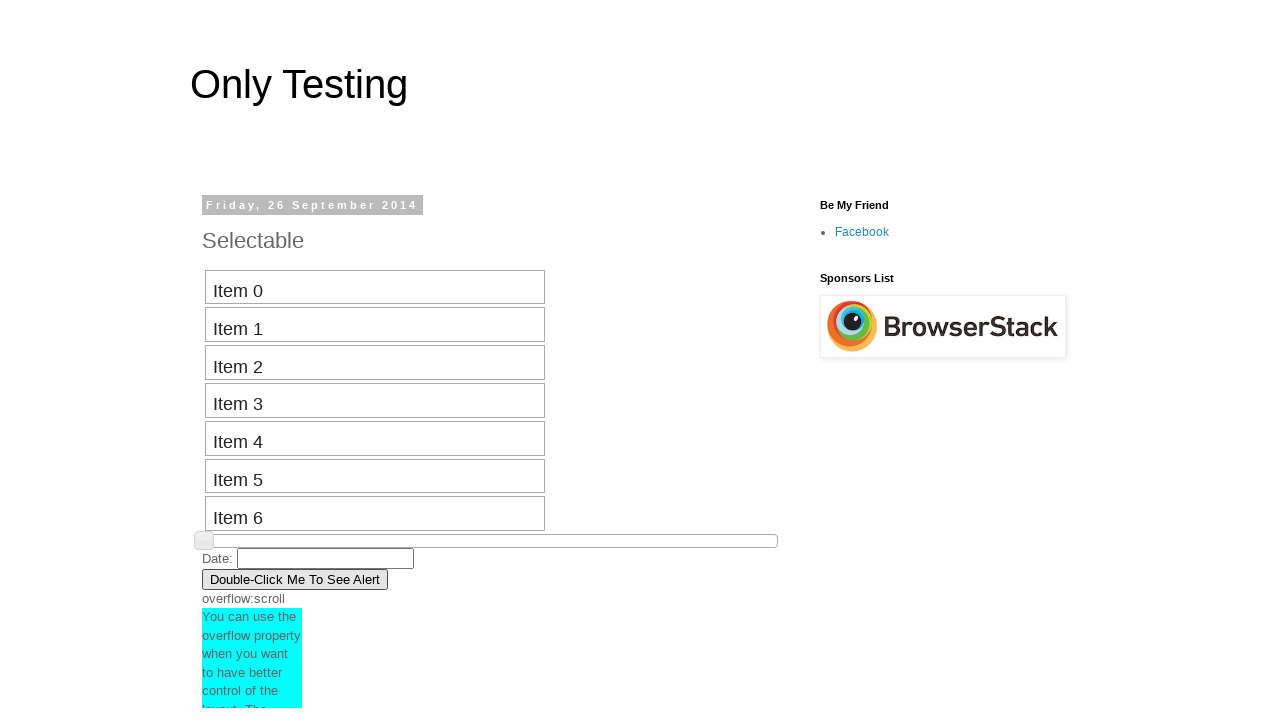